Tests registration form with mismatched email confirmation and verifies error message

Starting URL: https://alada.vn/tai-khoan/dang-ky.html

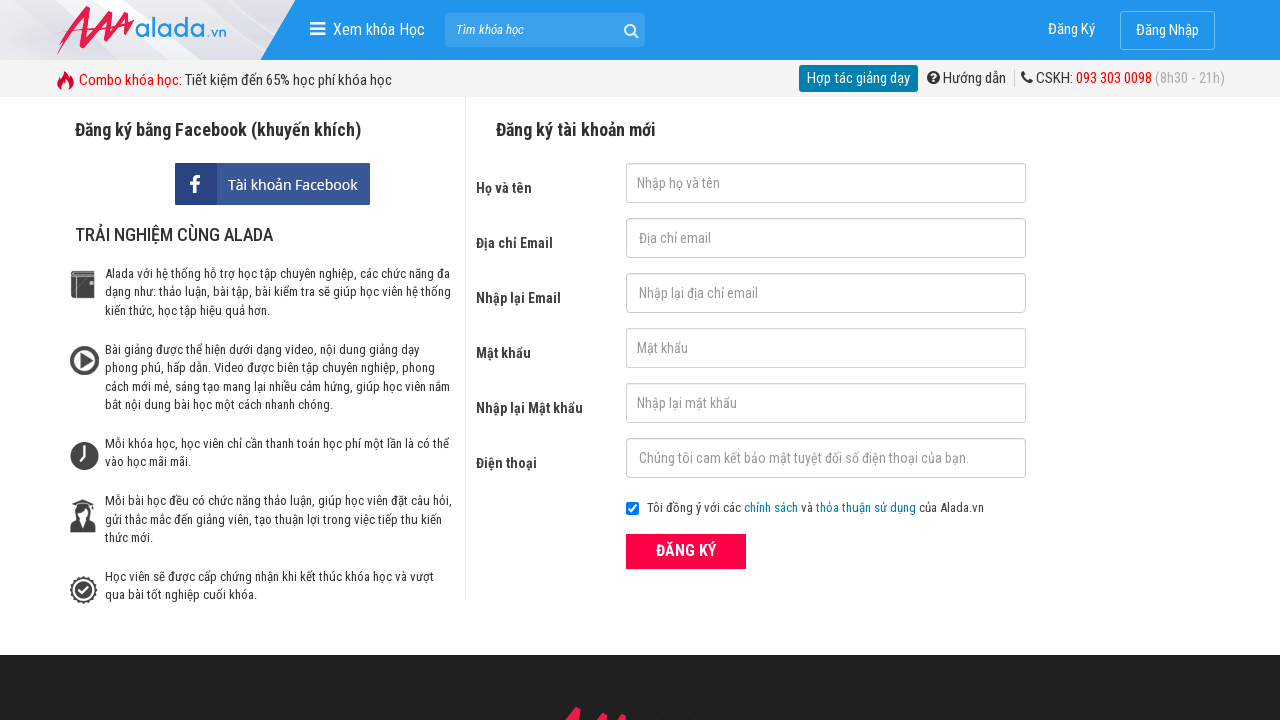

Cleared email field on #txtEmail
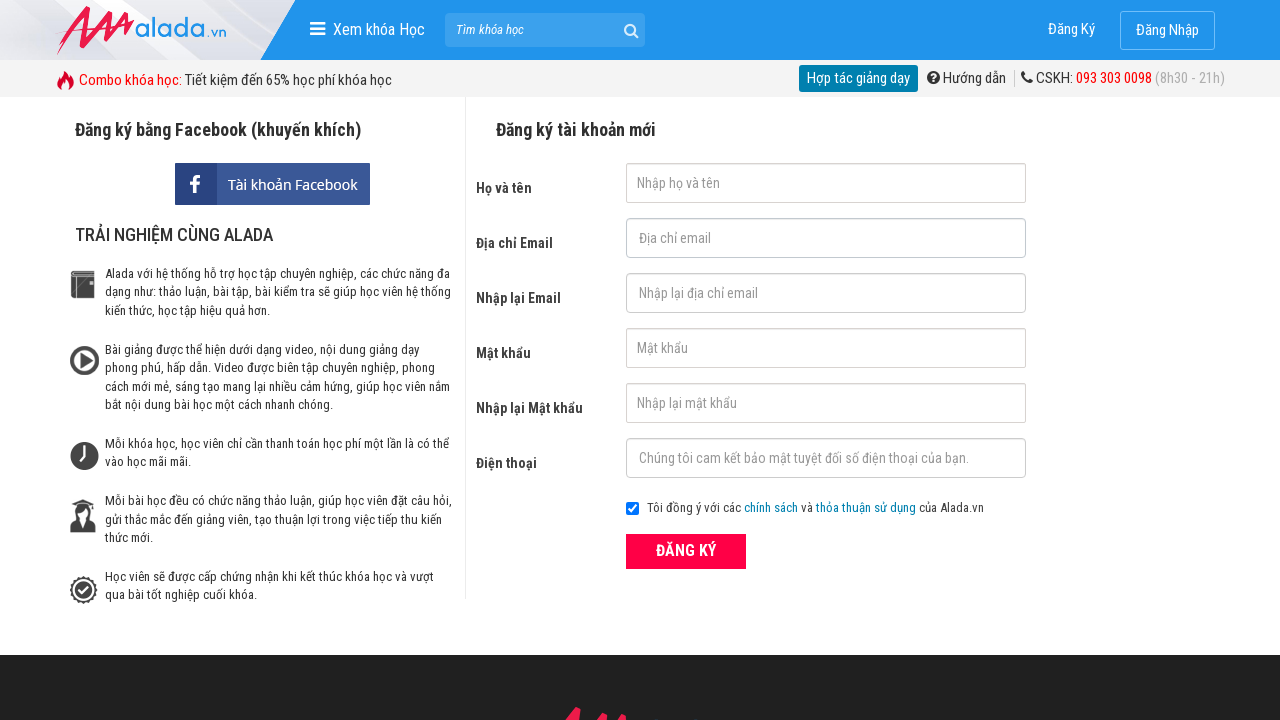

Cleared confirm email field on #txtCEmail
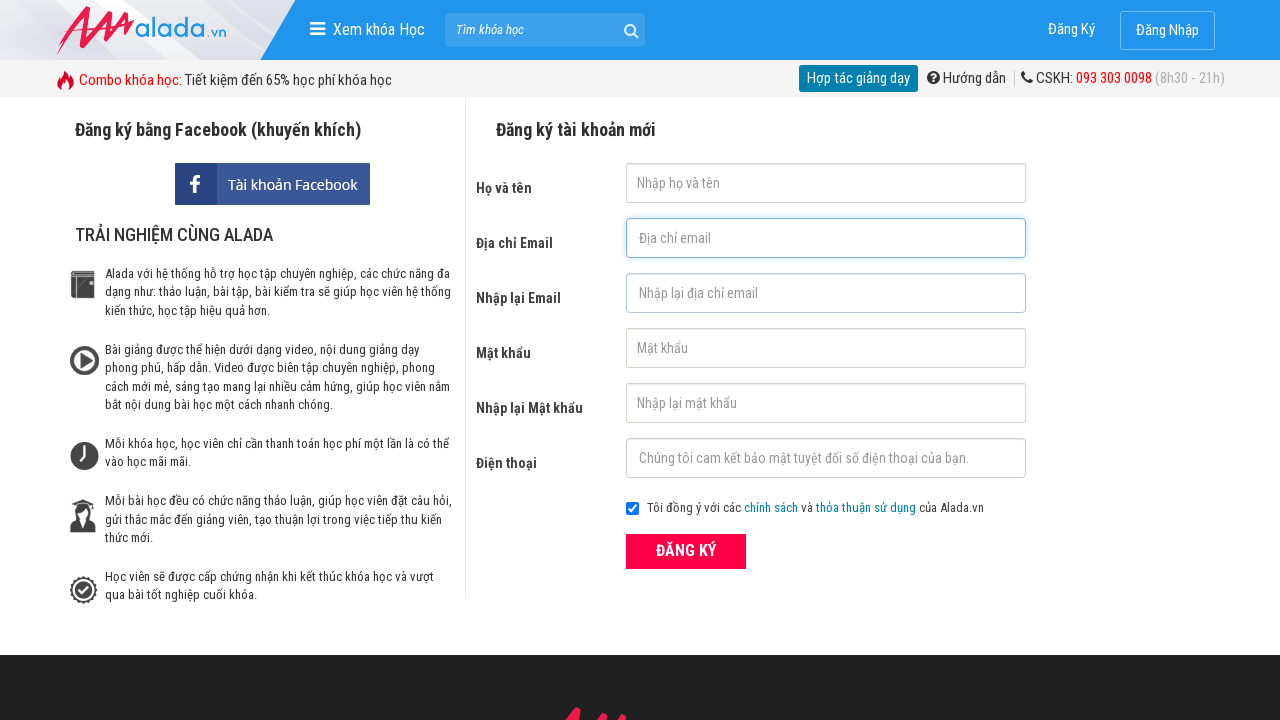

Filled email field with 'harley@gmail.com' on #txtEmail
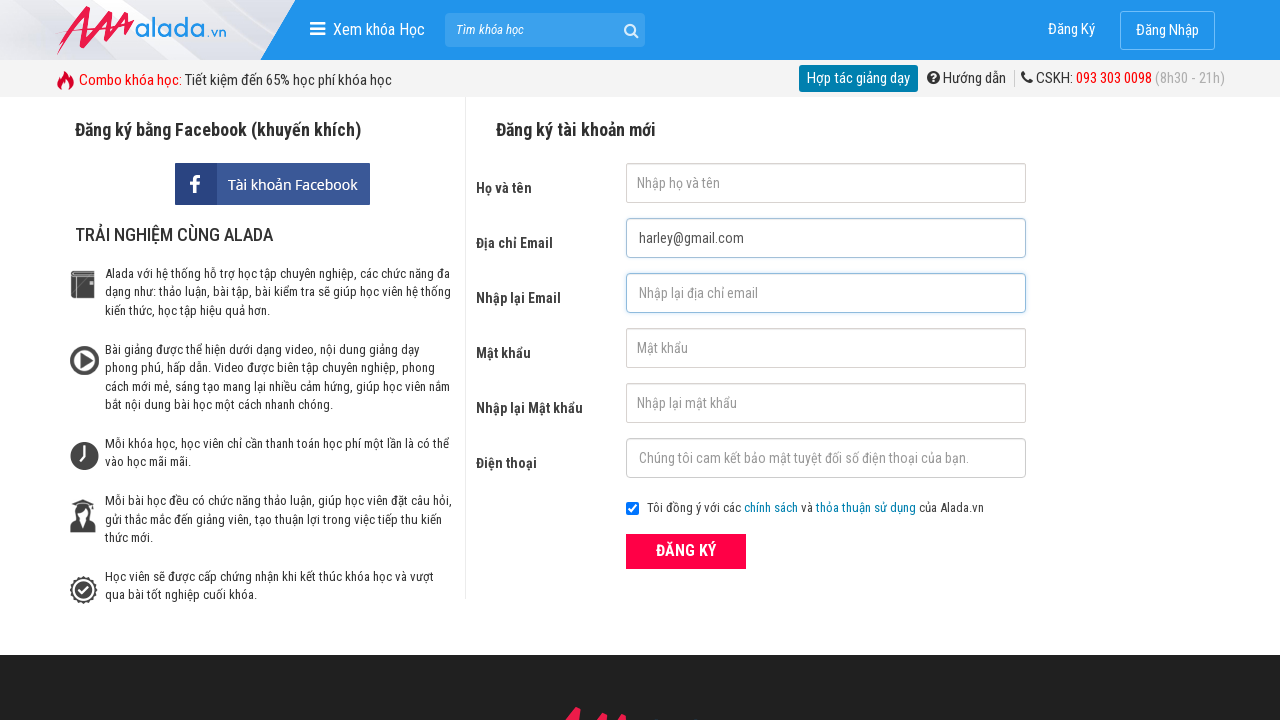

Filled confirm email field with mismatched email 'harley@gmail.net' on #txtCEmail
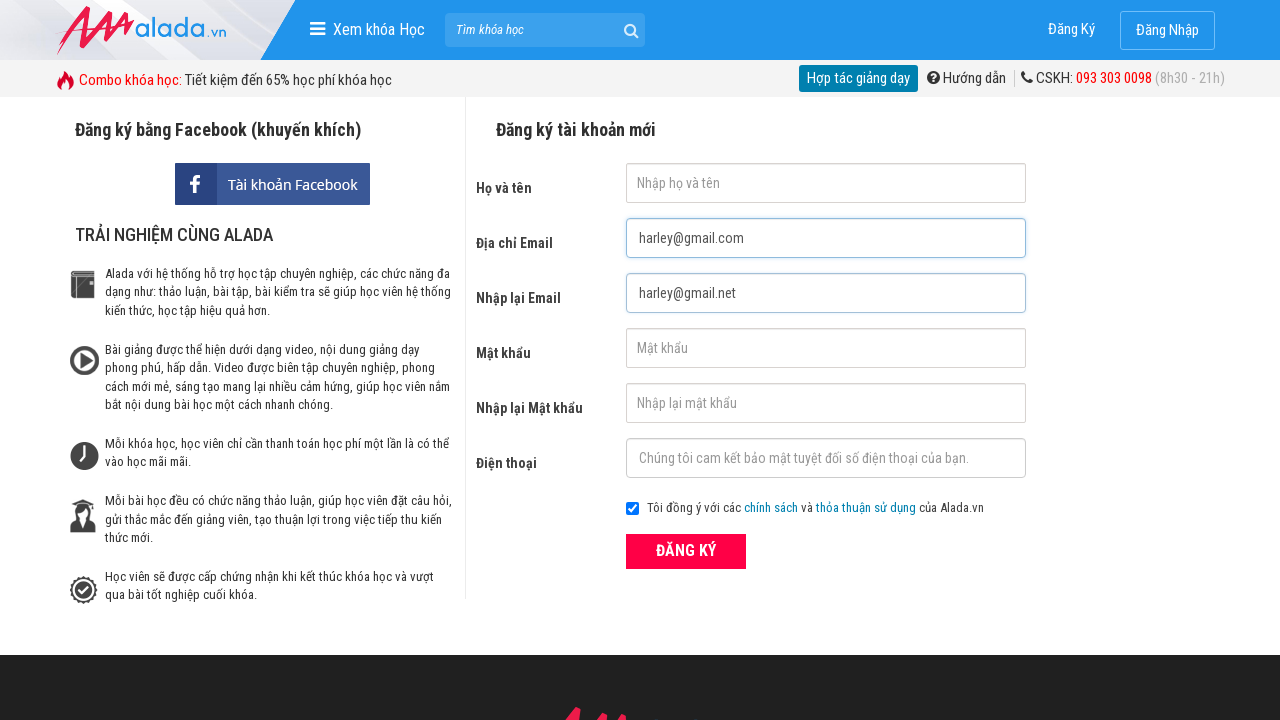

Clicked submit button to attempt registration at (686, 551) on button[type='submit']
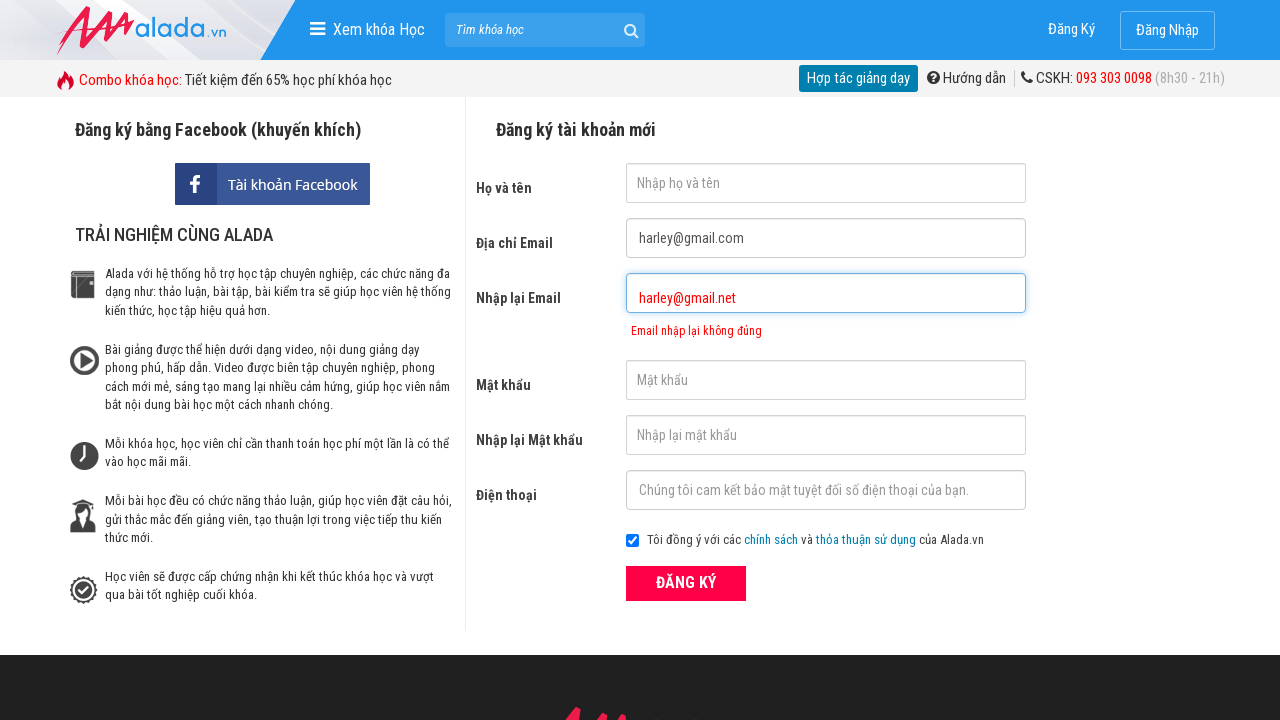

Error message appeared for mismatched email confirmation
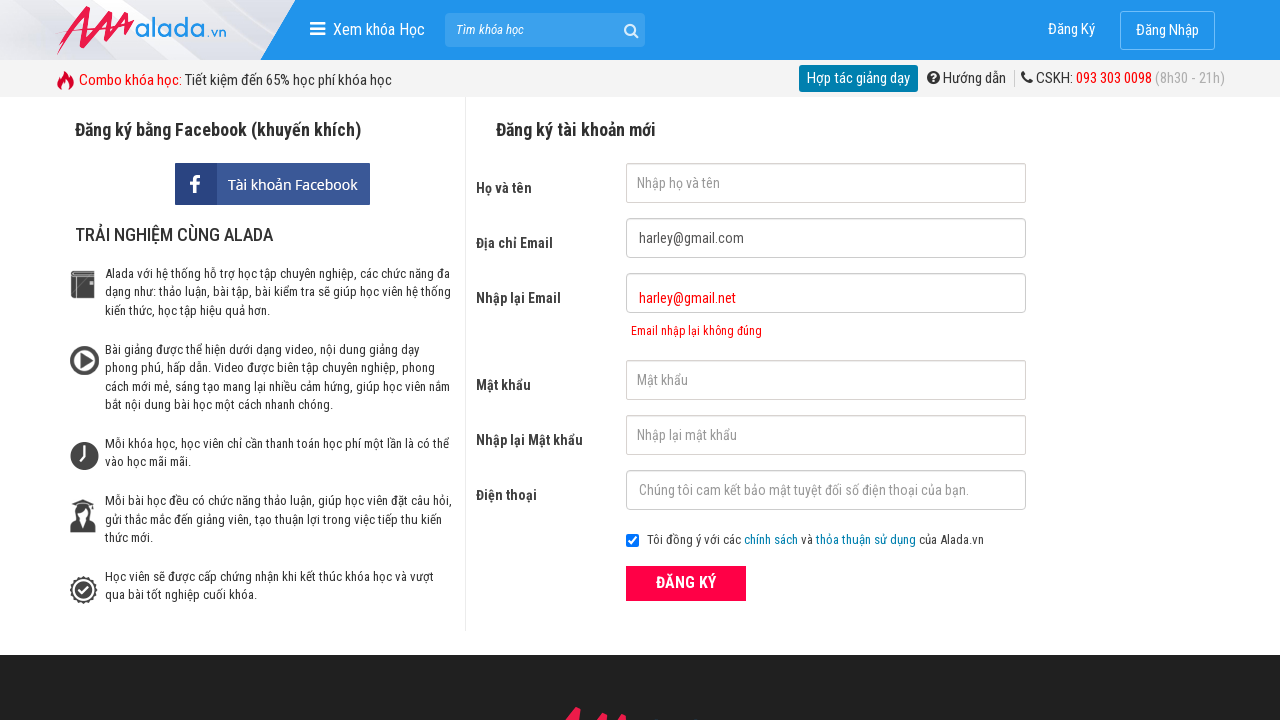

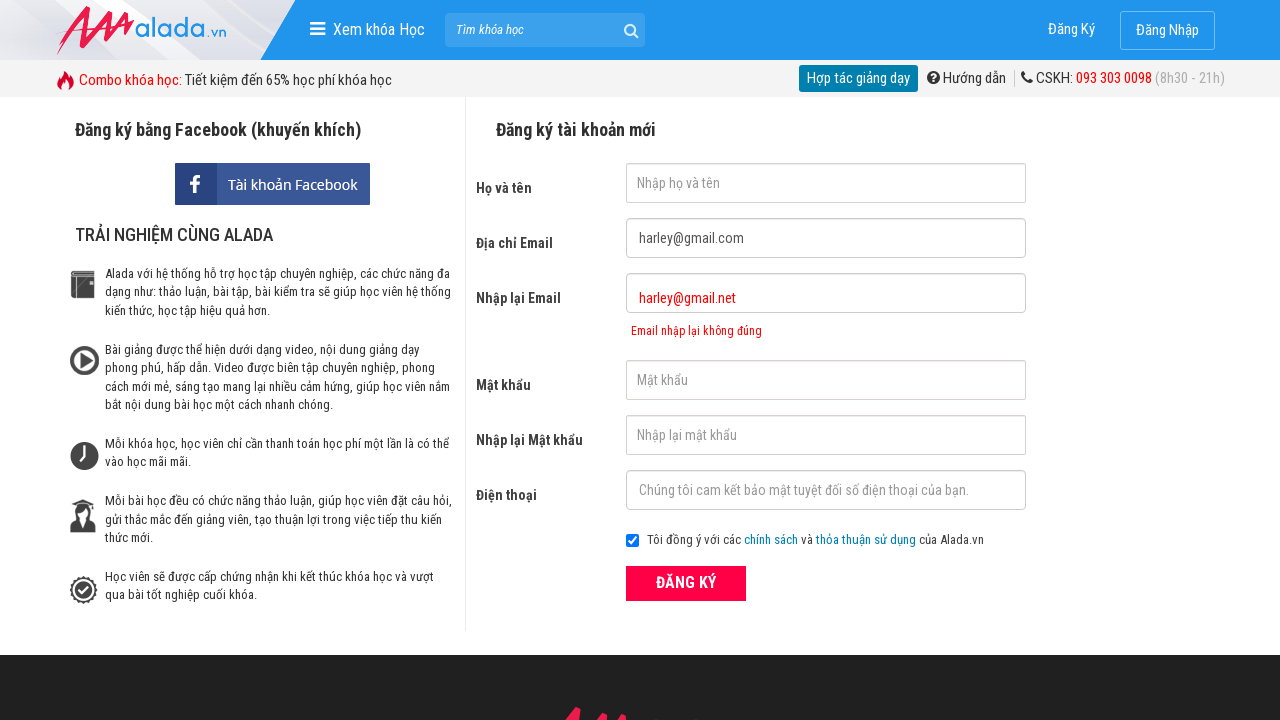